Tests dynamic controls functionality by clicking a Remove button, waiting for loading to complete, then clicking an Enable button and verifying that an input field becomes enabled.

Starting URL: http://the-internet.herokuapp.com/dynamic_controls

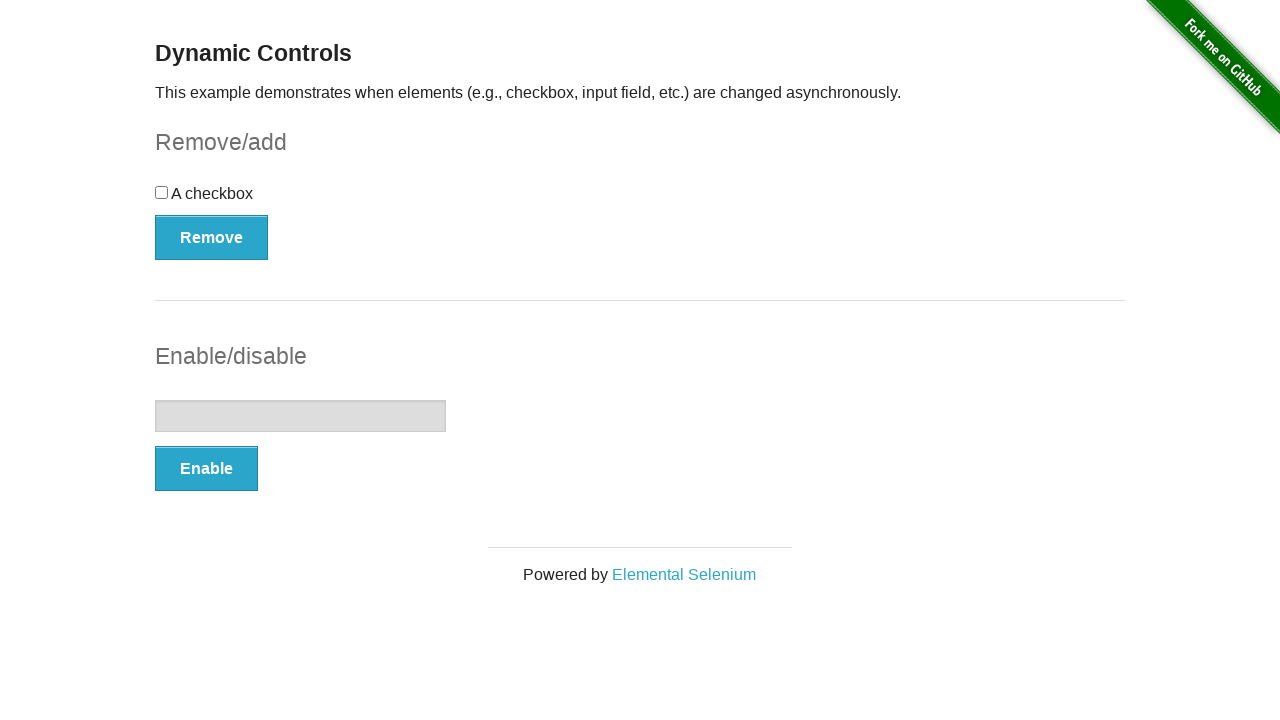

Clicked the Remove button at (212, 237) on xpath=//*[text() = 'Remove']
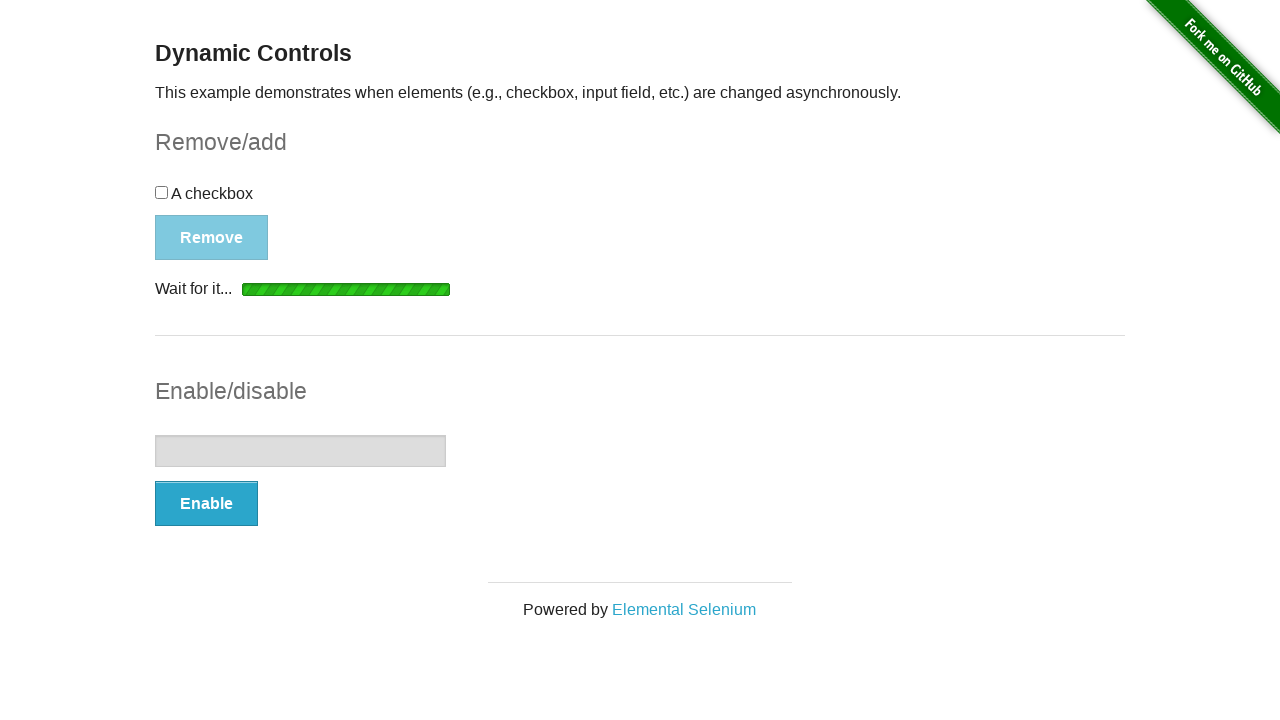

Loading indicator appeared
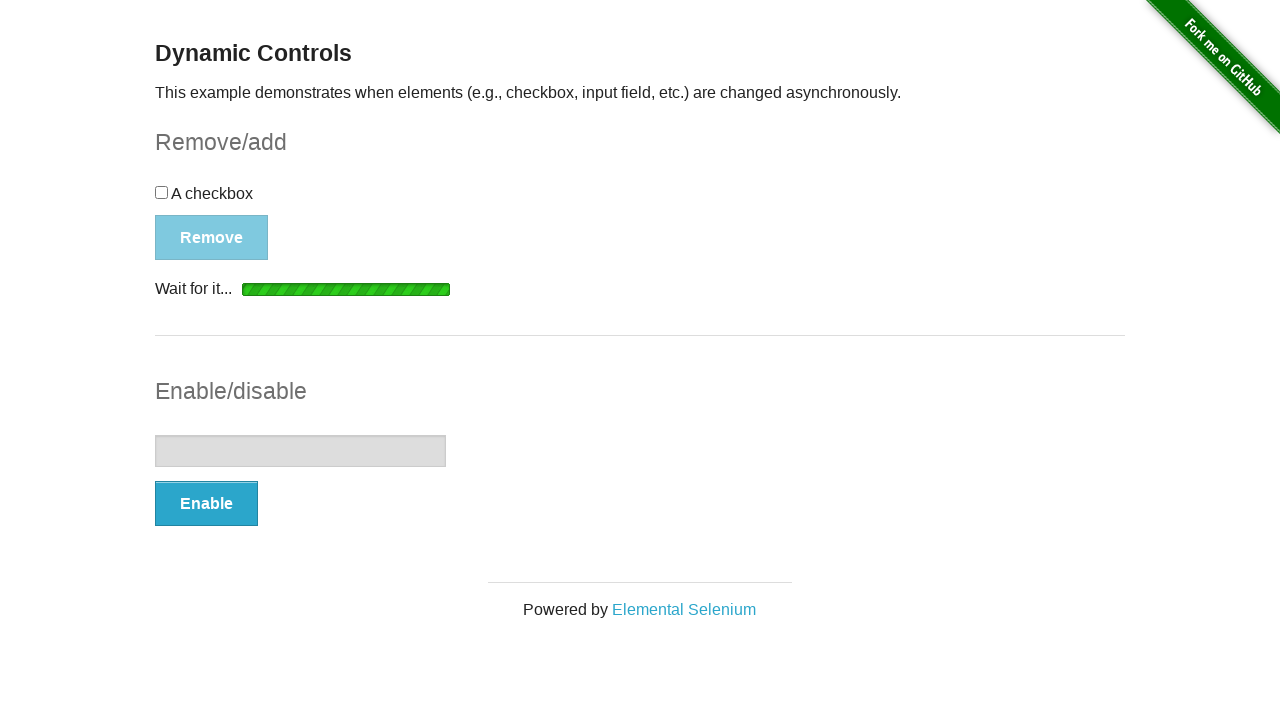

Loading indicator disappeared
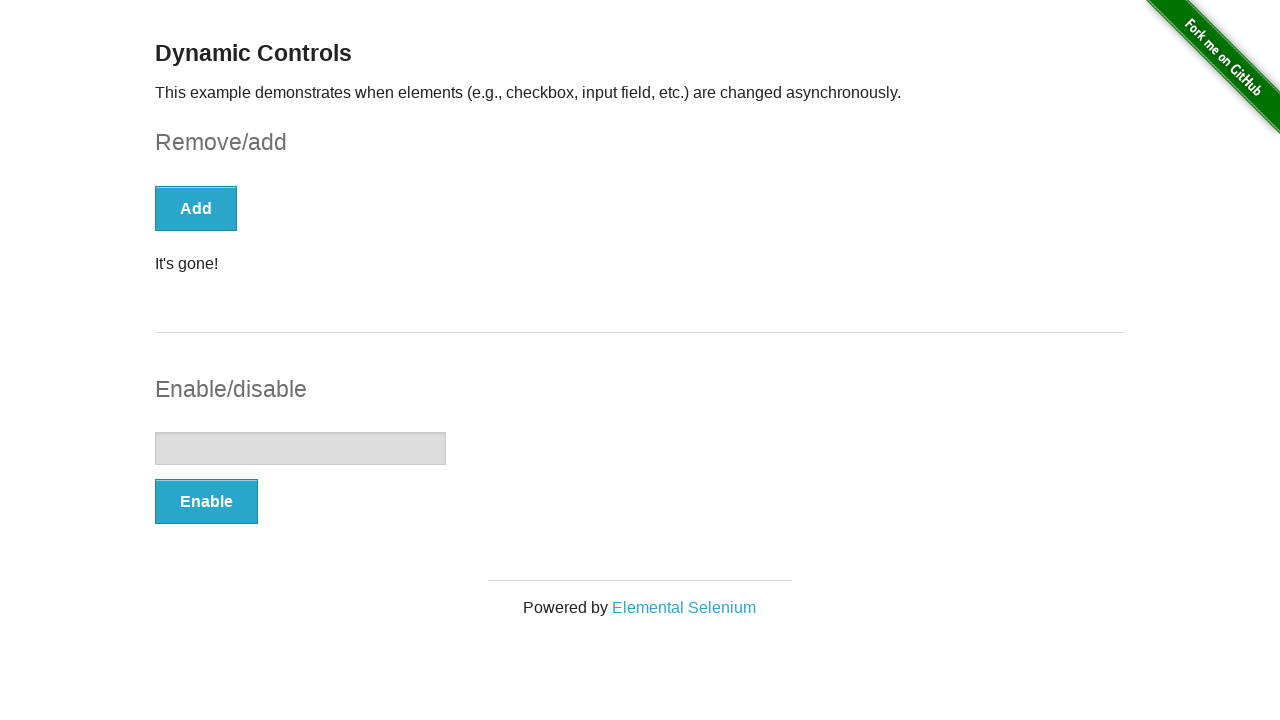

Verified input field is disabled
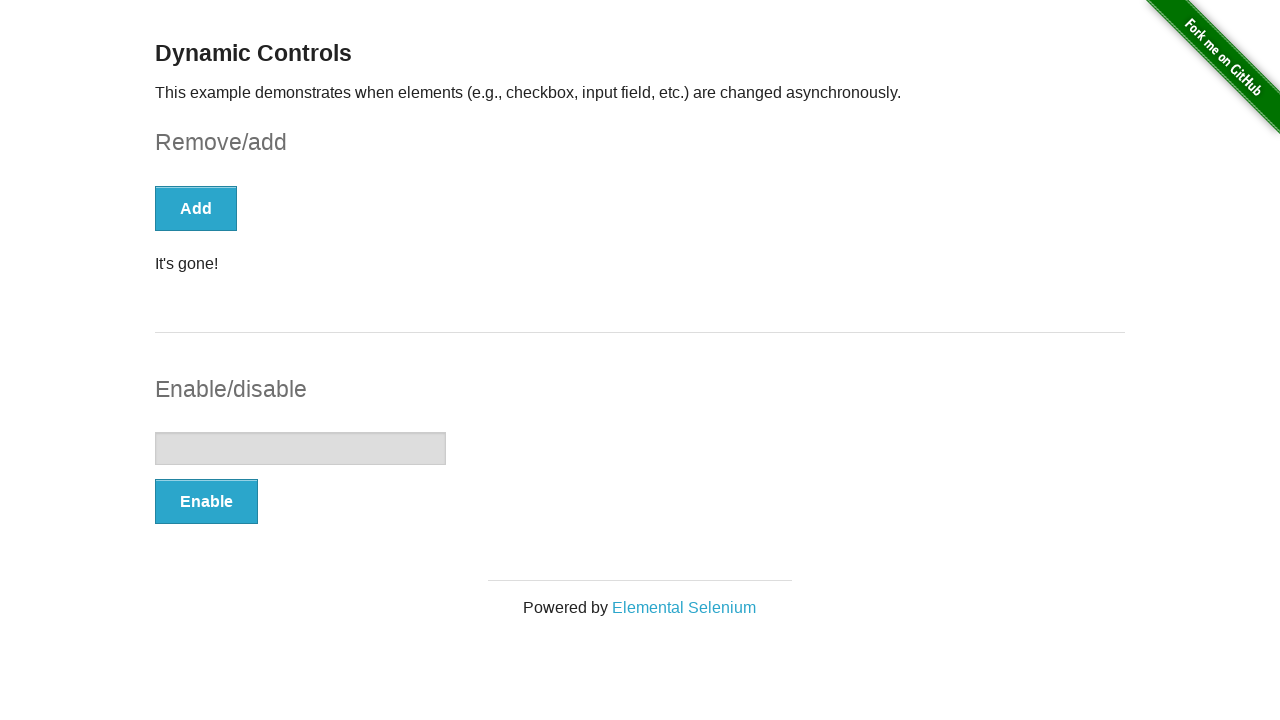

Clicked the Enable button at (206, 501) on #input-example button
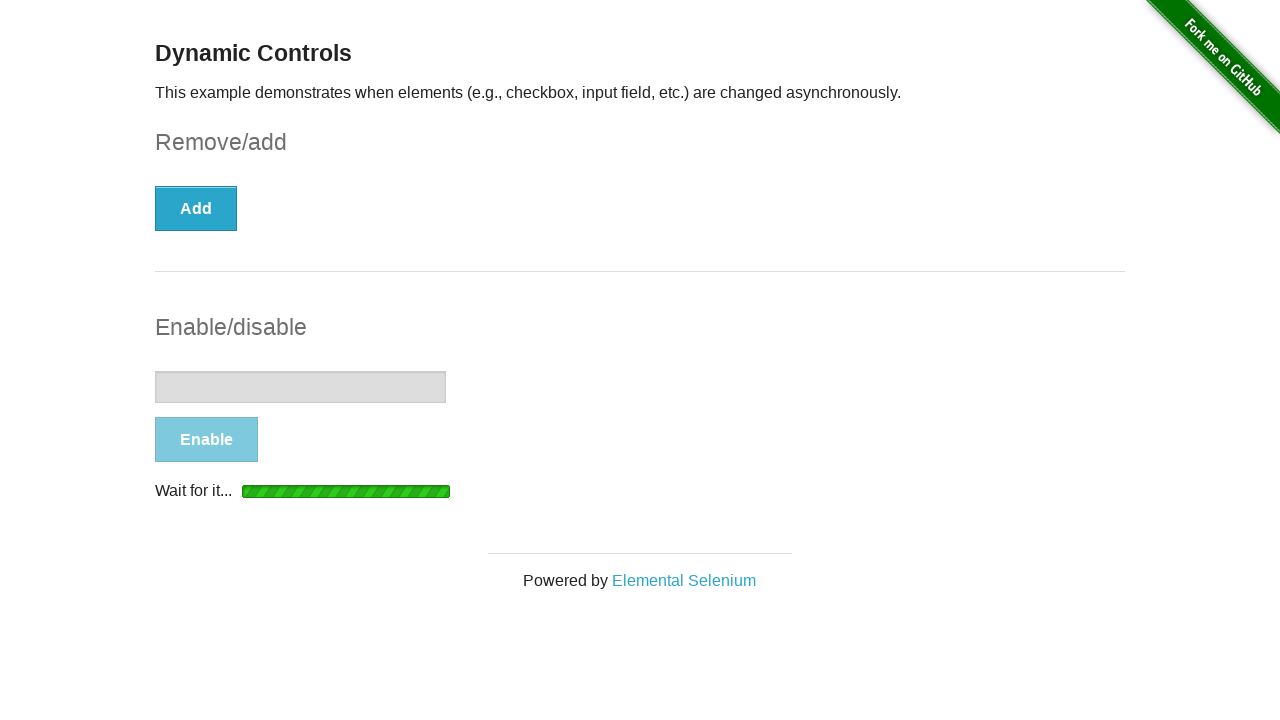

Success message appeared
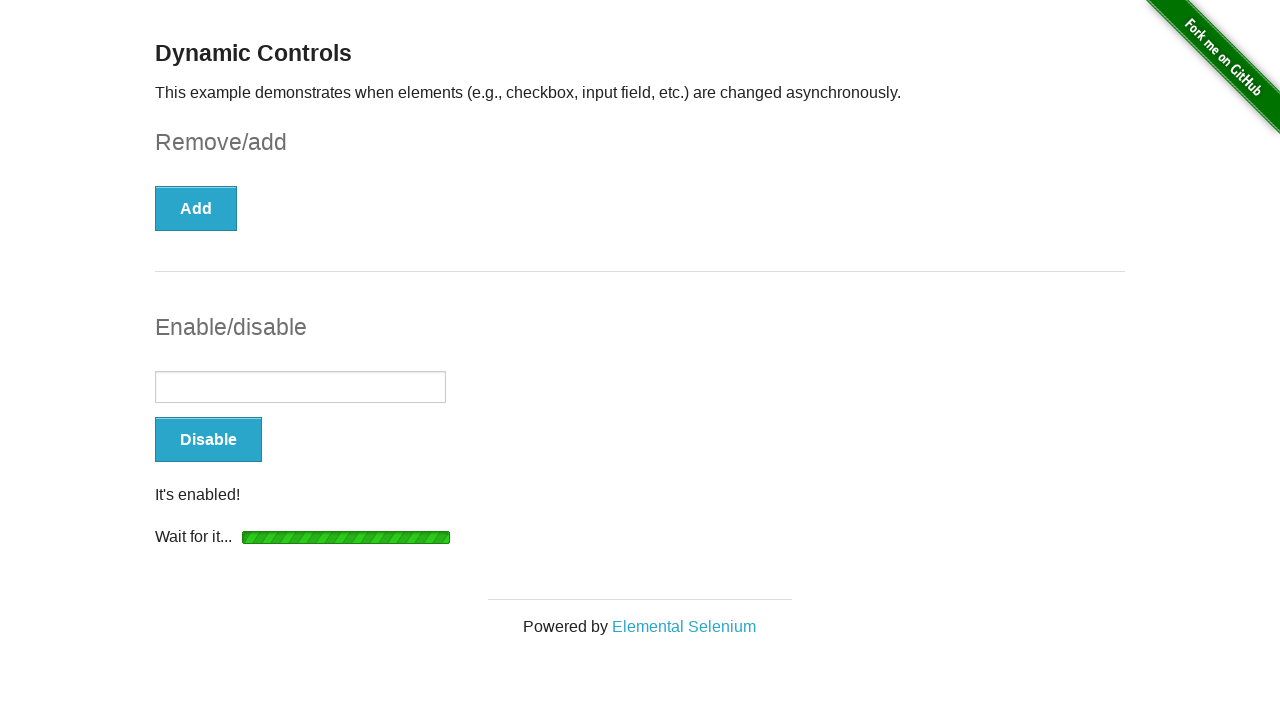

Verified input field is now enabled
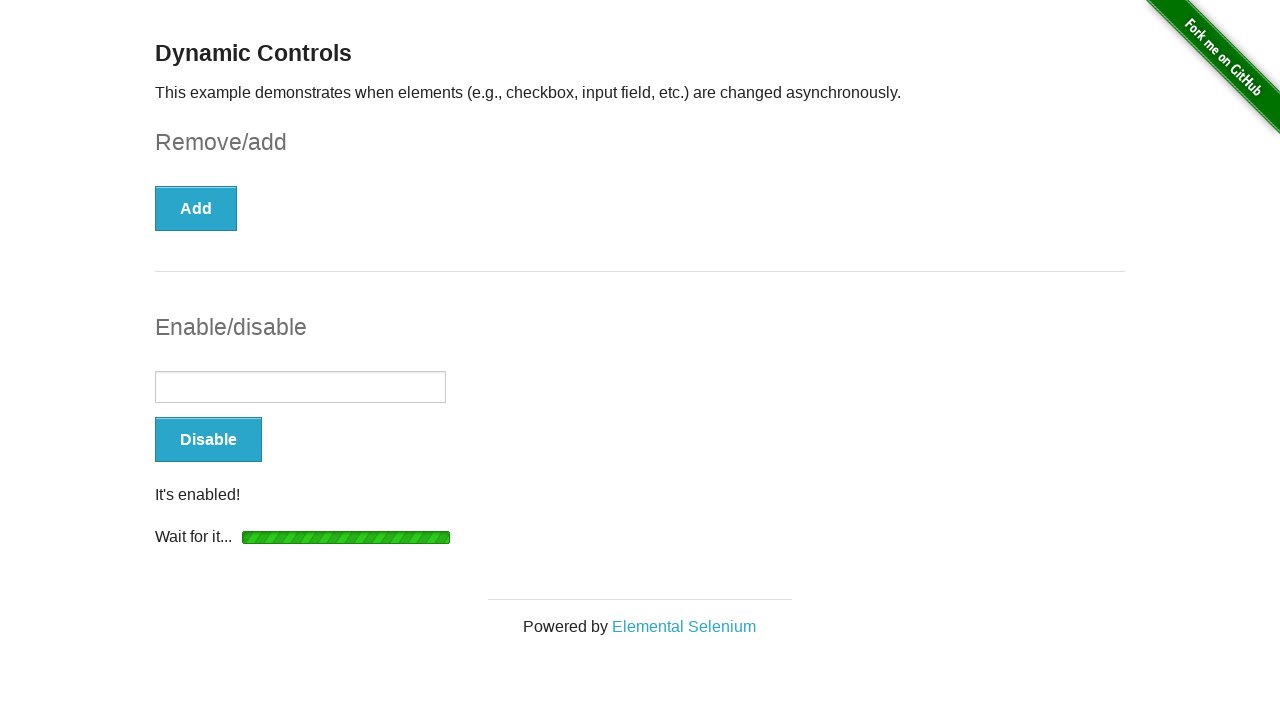

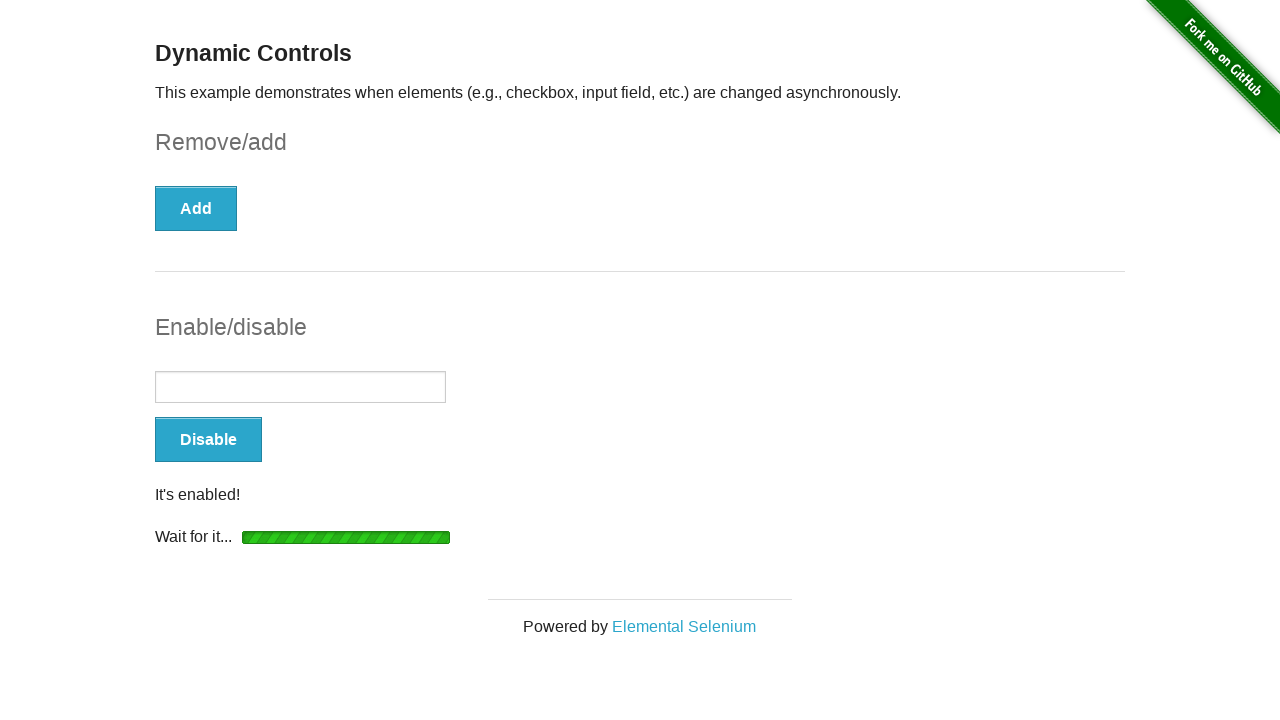